Tests filtering to display only active (incomplete) todo items

Starting URL: https://demo.playwright.dev/todomvc

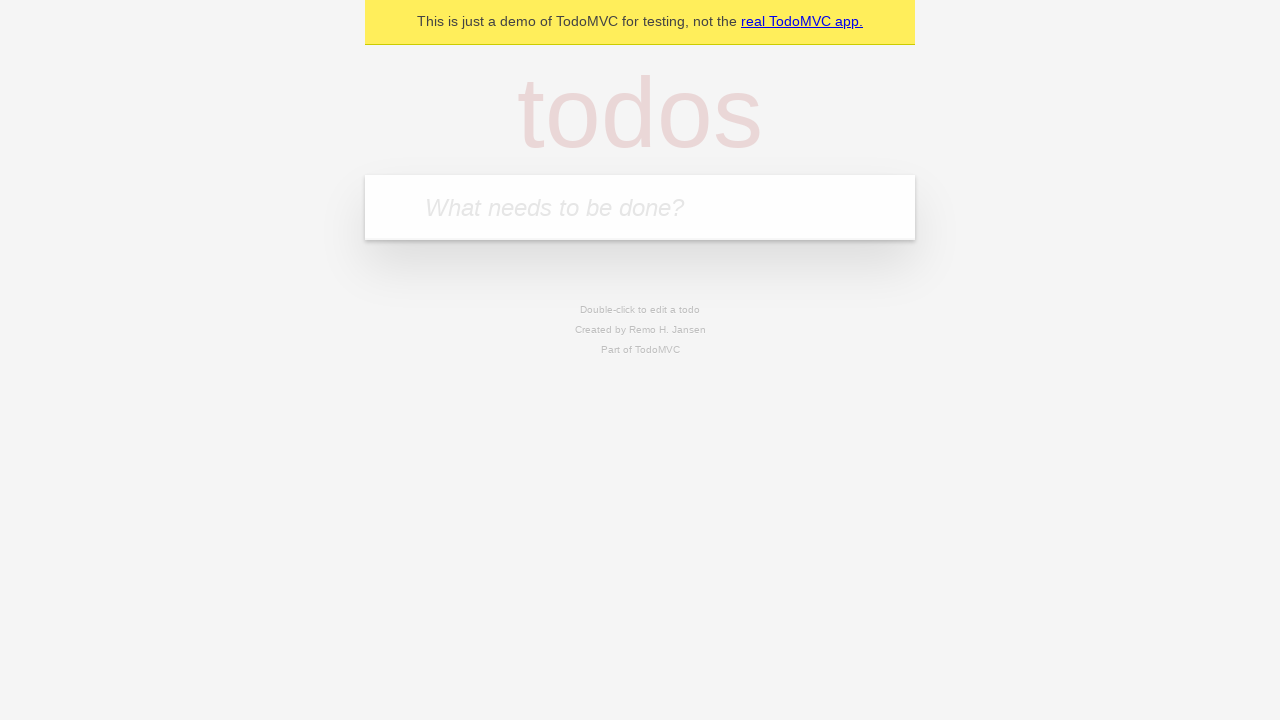

Filled todo input with 'buy some cheese' on internal:attr=[placeholder="What needs to be done?"i]
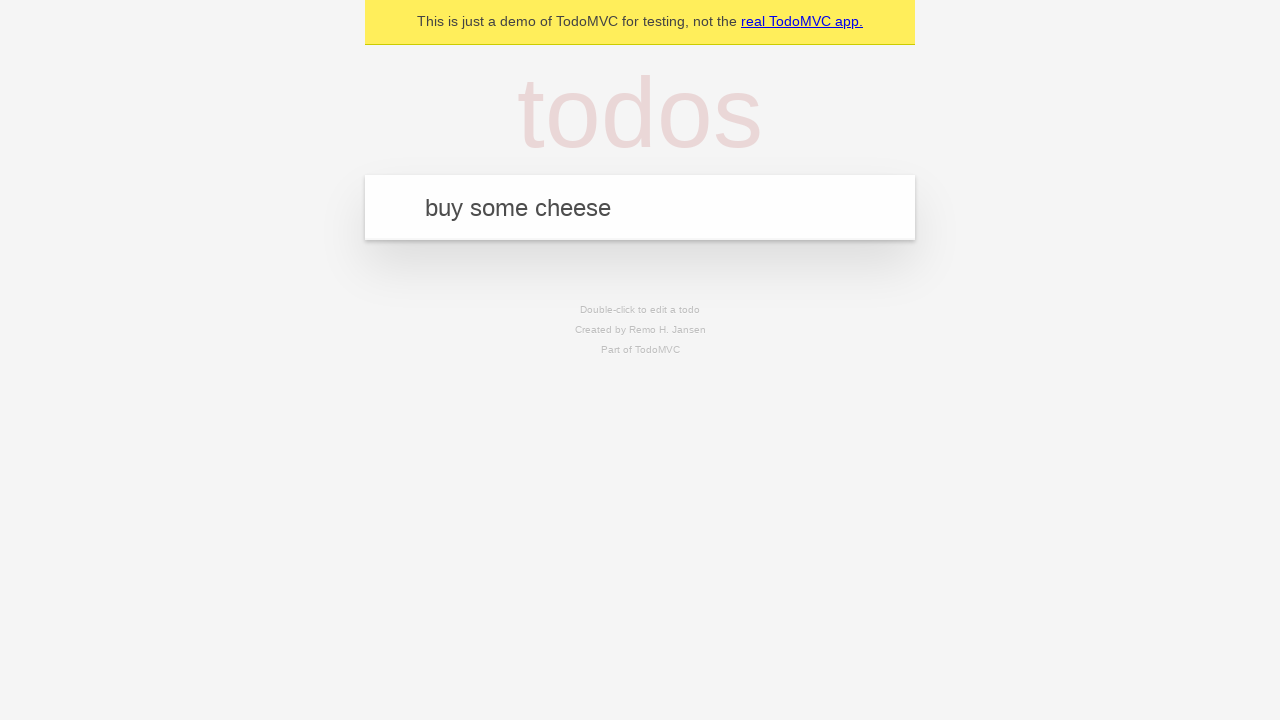

Pressed Enter to create first todo on internal:attr=[placeholder="What needs to be done?"i]
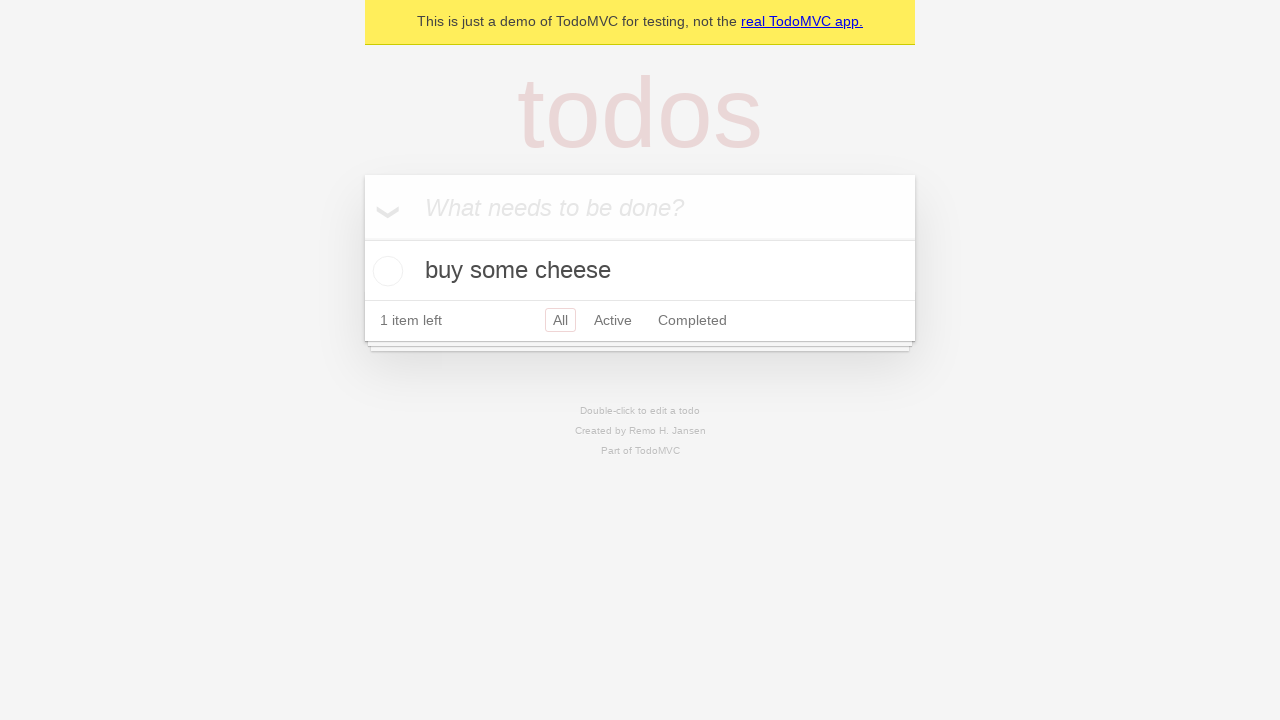

Filled todo input with 'feed the cat' on internal:attr=[placeholder="What needs to be done?"i]
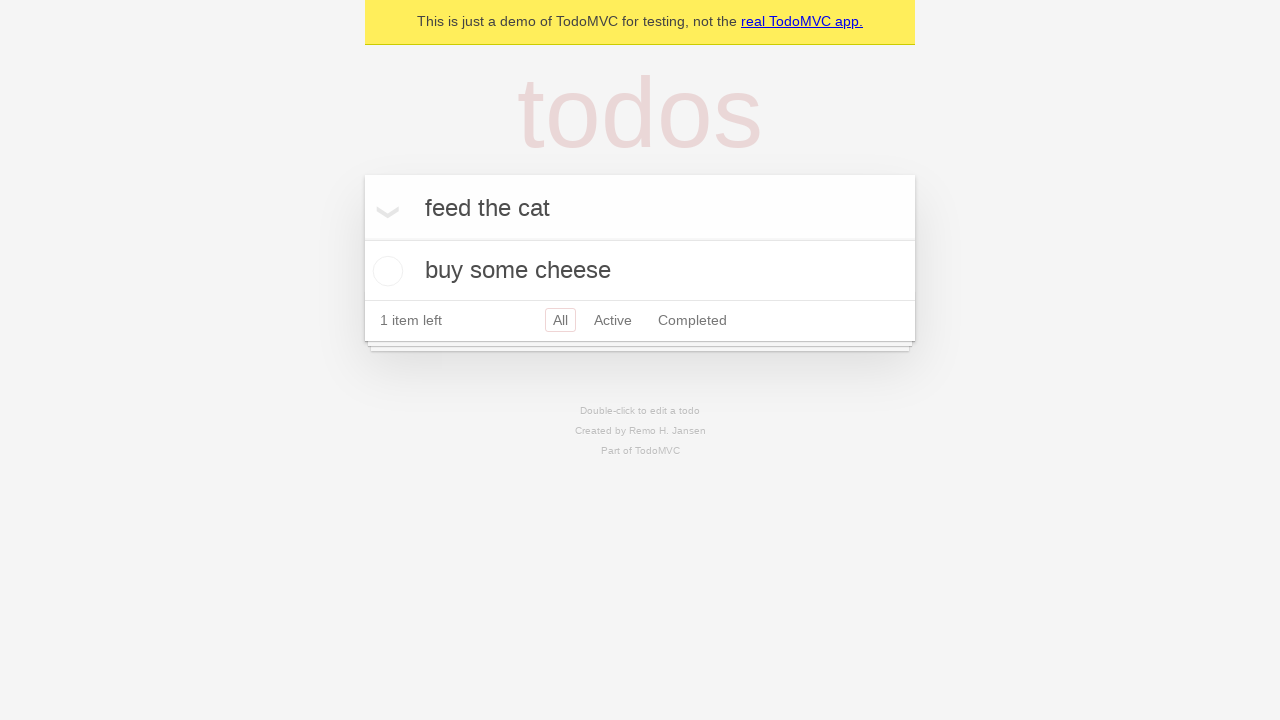

Pressed Enter to create second todo on internal:attr=[placeholder="What needs to be done?"i]
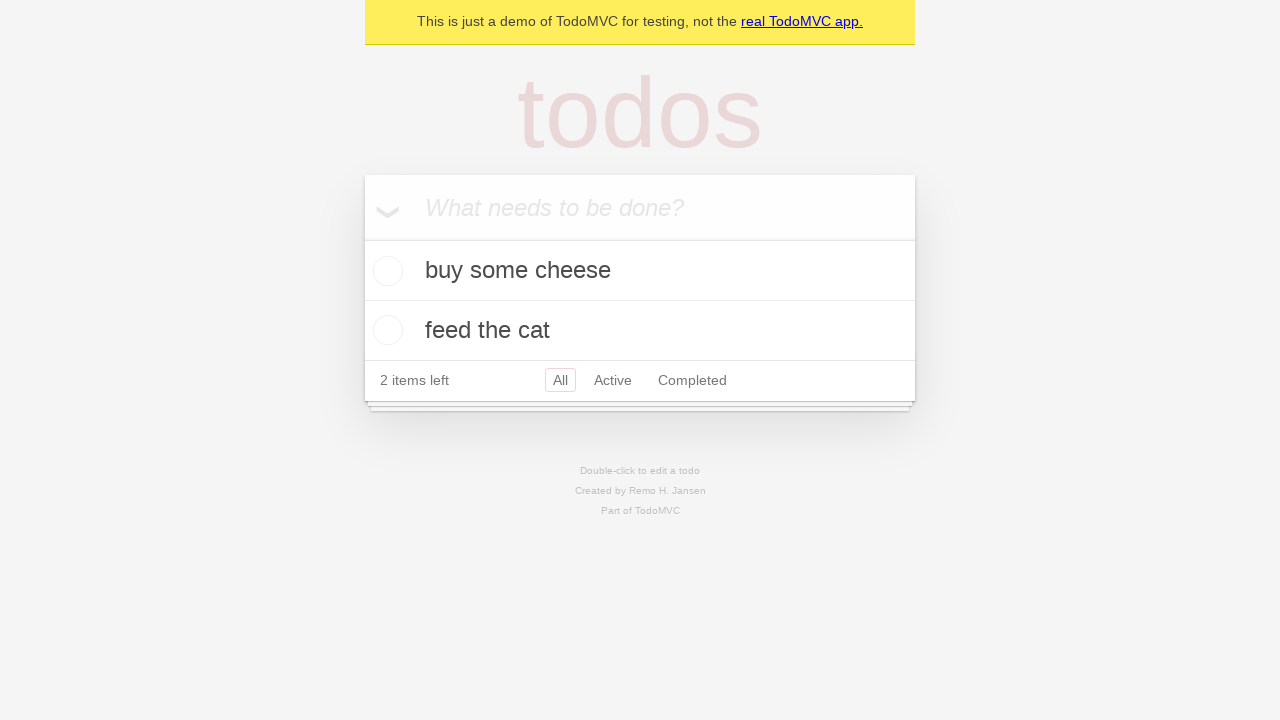

Filled todo input with 'book a doctors appointment' on internal:attr=[placeholder="What needs to be done?"i]
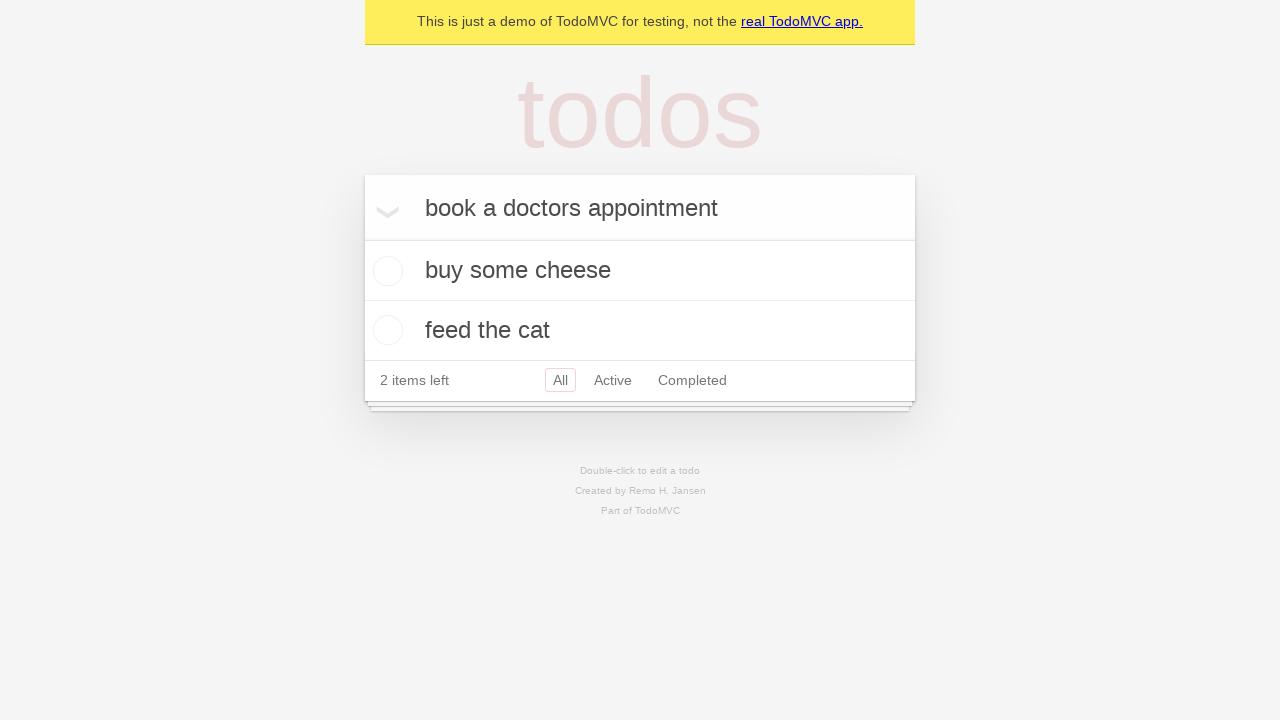

Pressed Enter to create third todo on internal:attr=[placeholder="What needs to be done?"i]
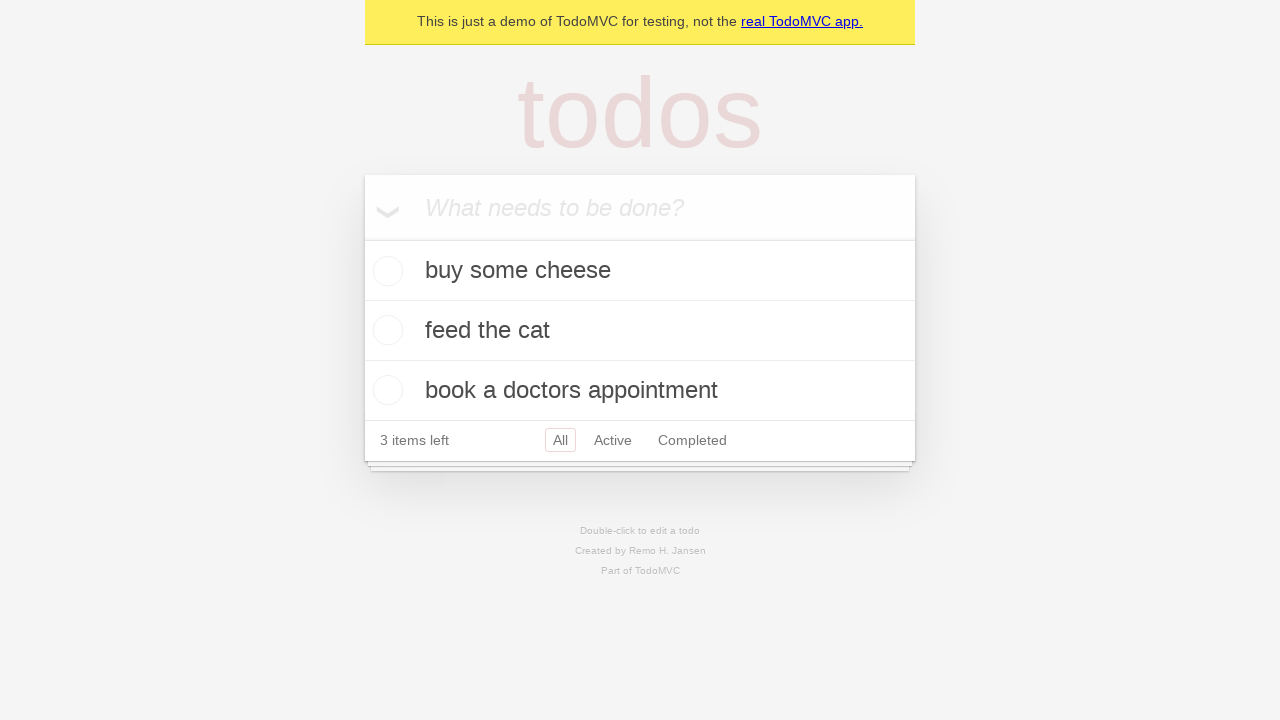

Waited for all three todos to be created
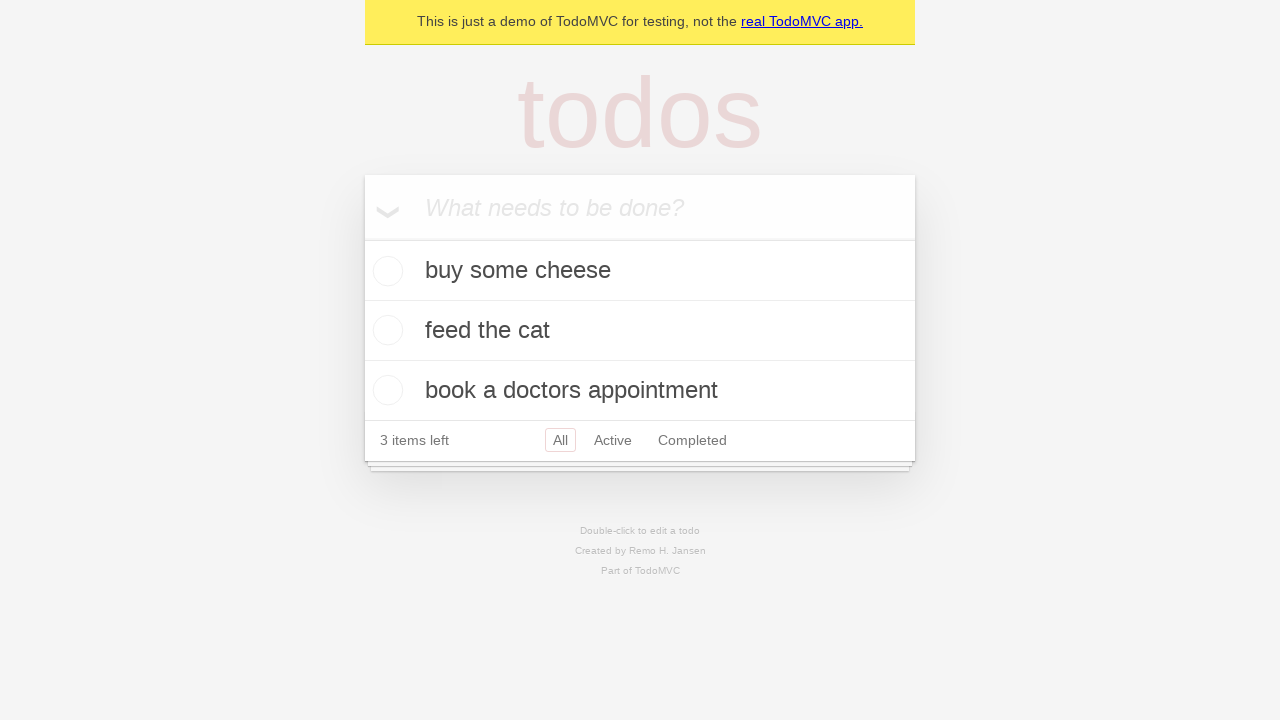

Checked the second todo item 'feed the cat' at (385, 330) on [data-testid='todo-item'] >> nth=1 >> internal:role=checkbox
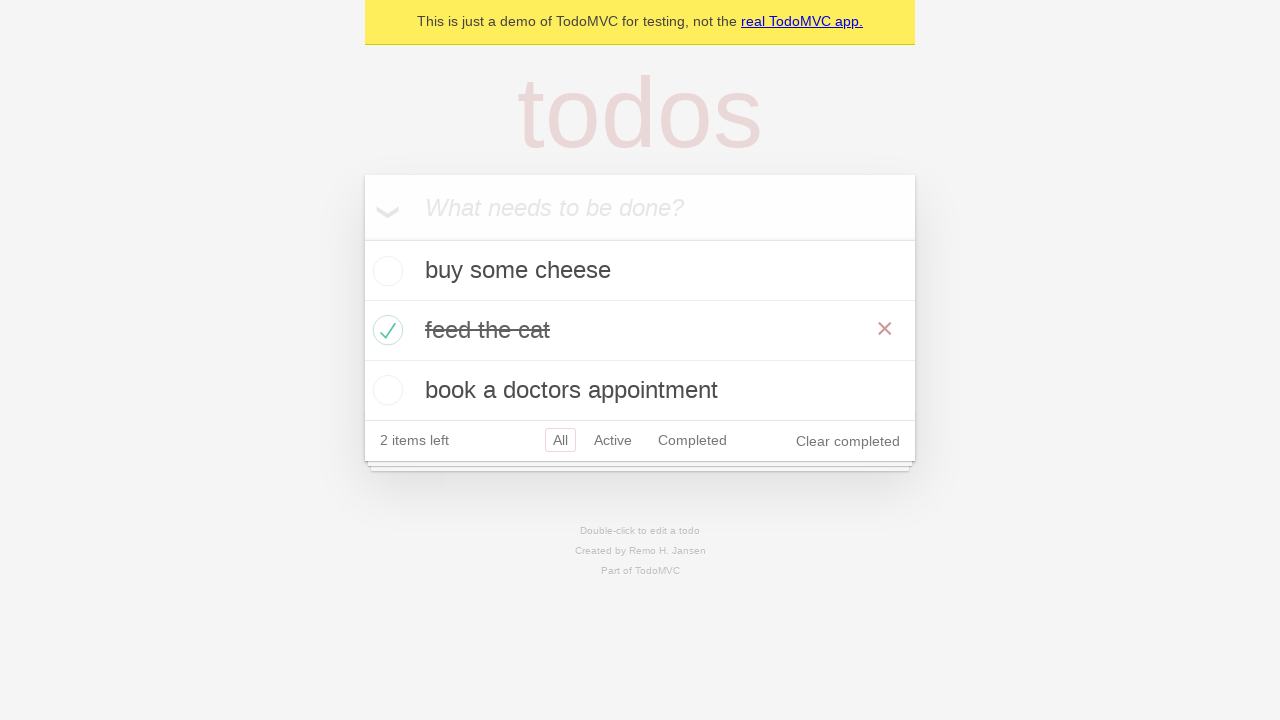

Clicked the Active filter to display only incomplete todos at (613, 440) on internal:role=link[name="Active"i]
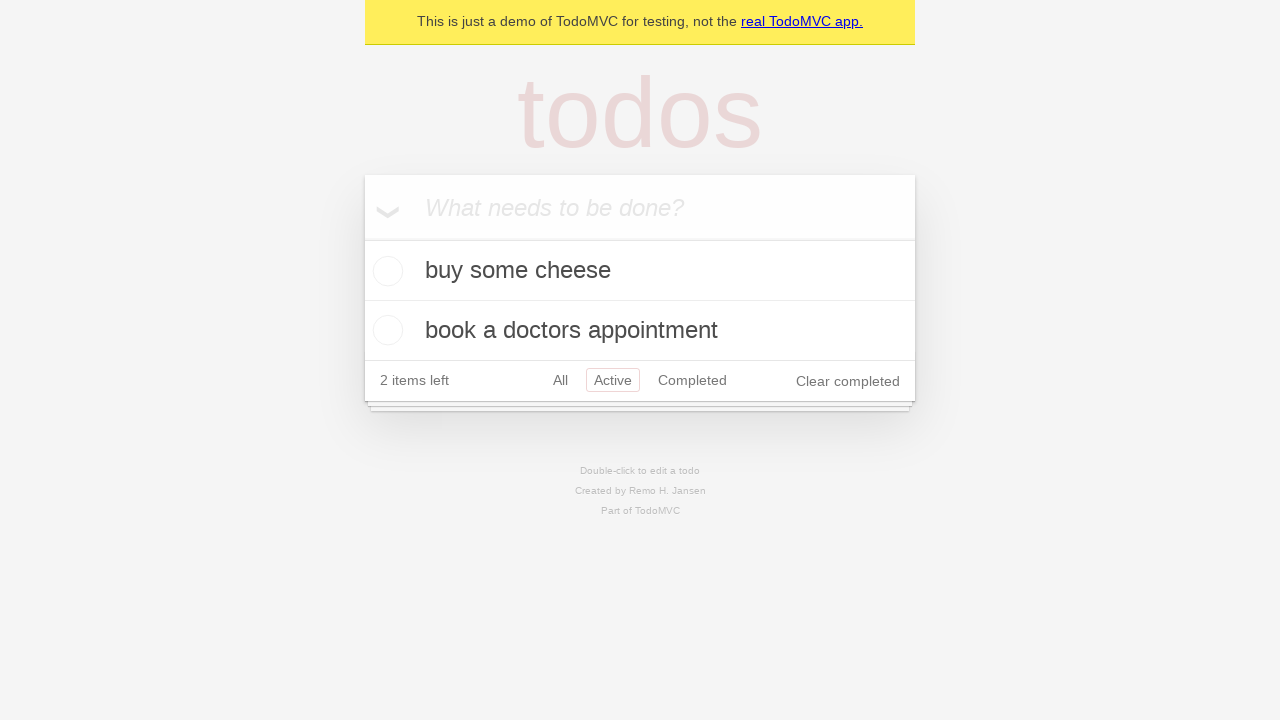

Waited 500ms for Active filter to apply
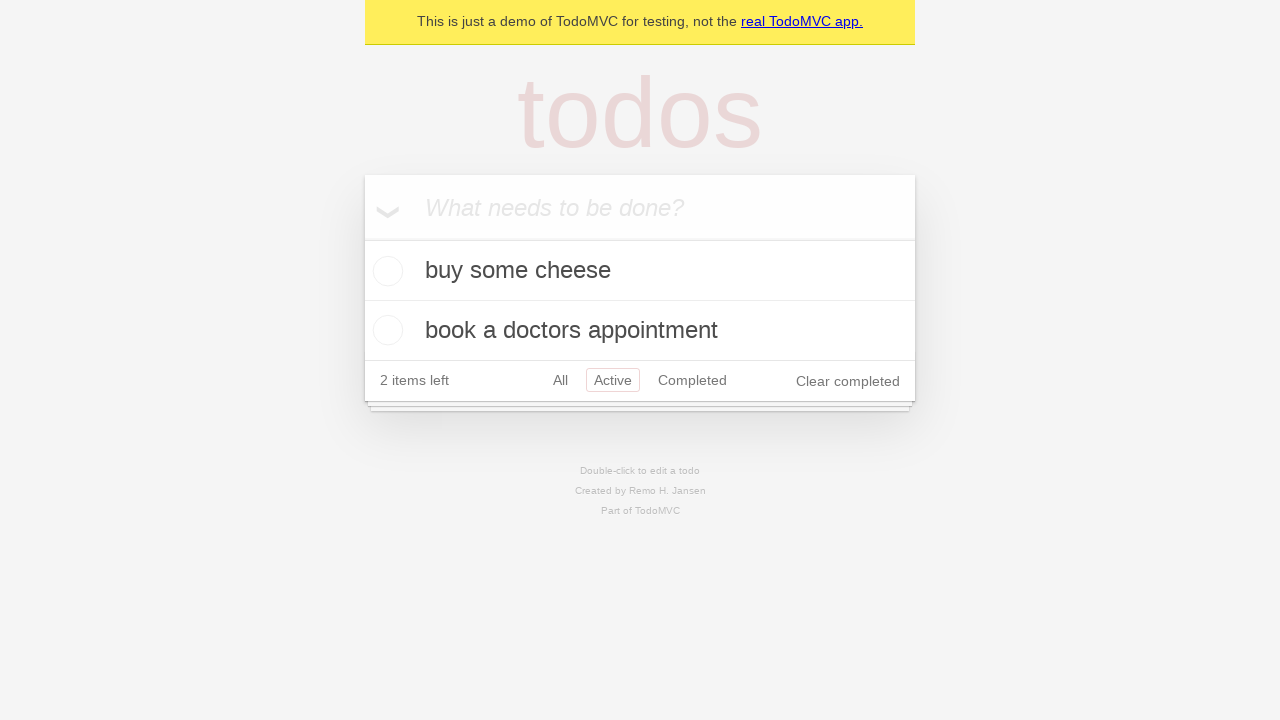

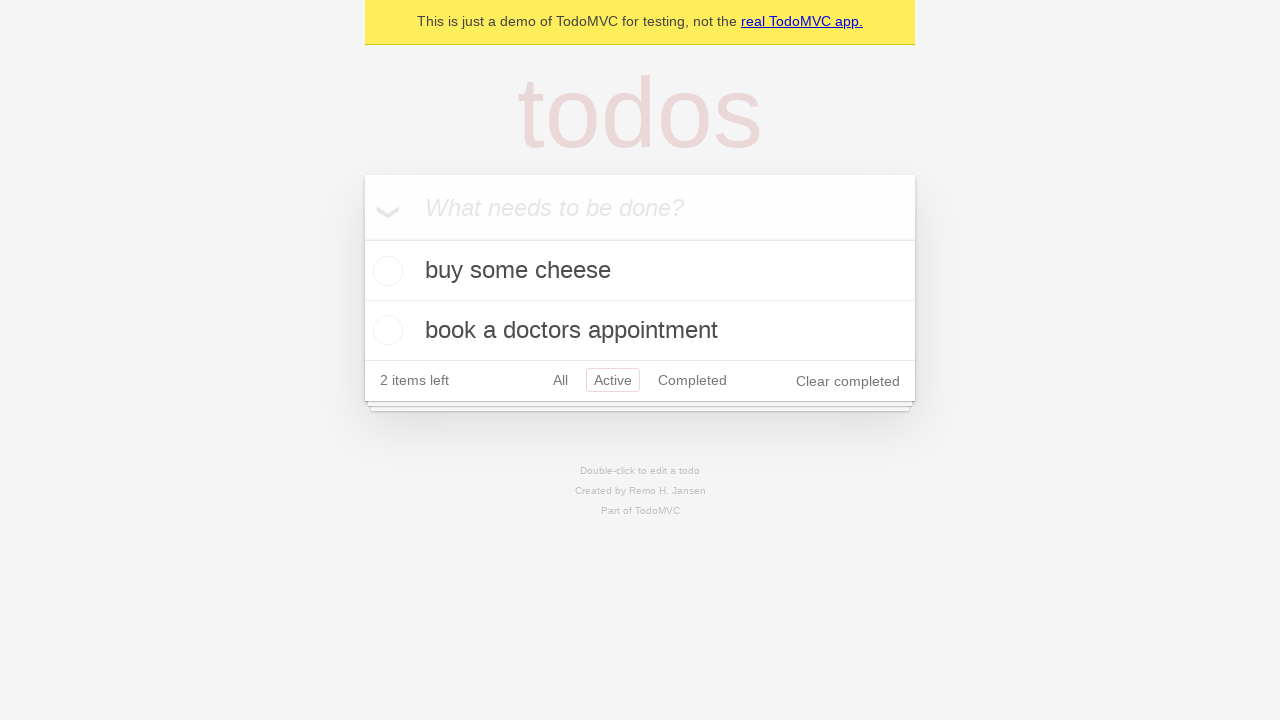